Tests navigation to the Add/Remove Elements page by clicking the corresponding link from the main page and verifying the URL changes correctly.

Starting URL: http://the-internet.herokuapp.com/

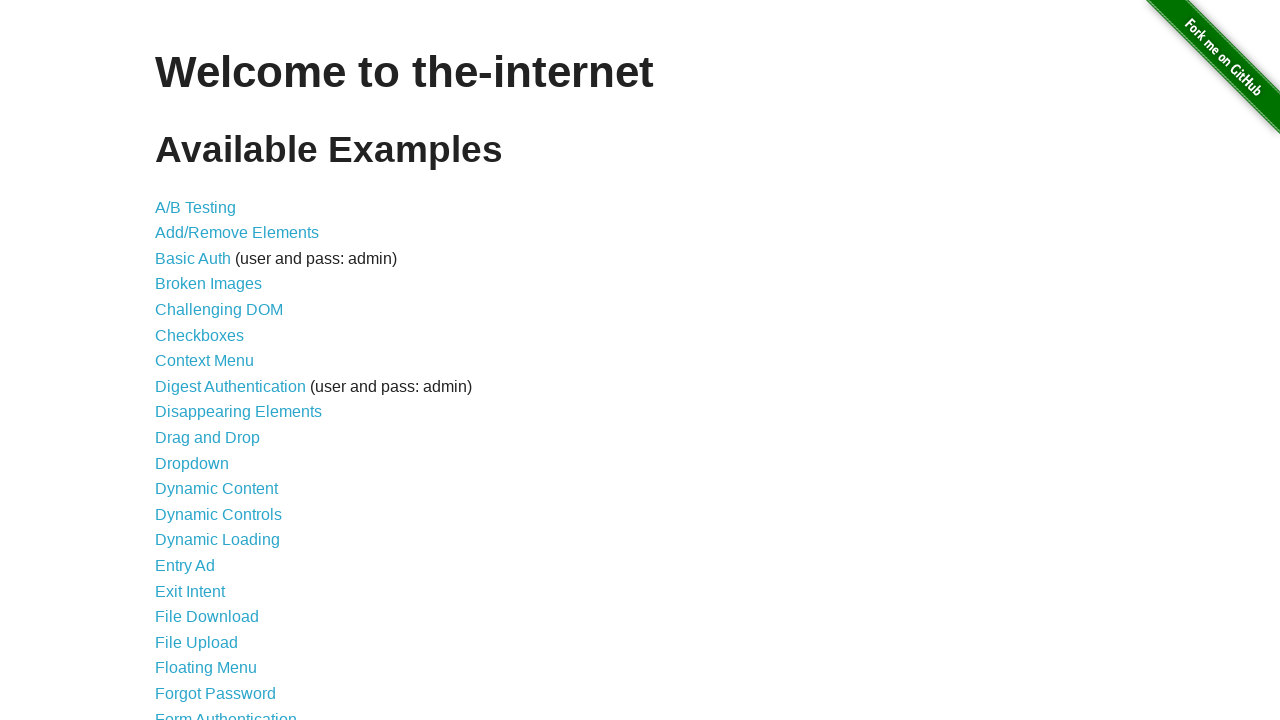

Waited for Add/Remove Elements link to be visible
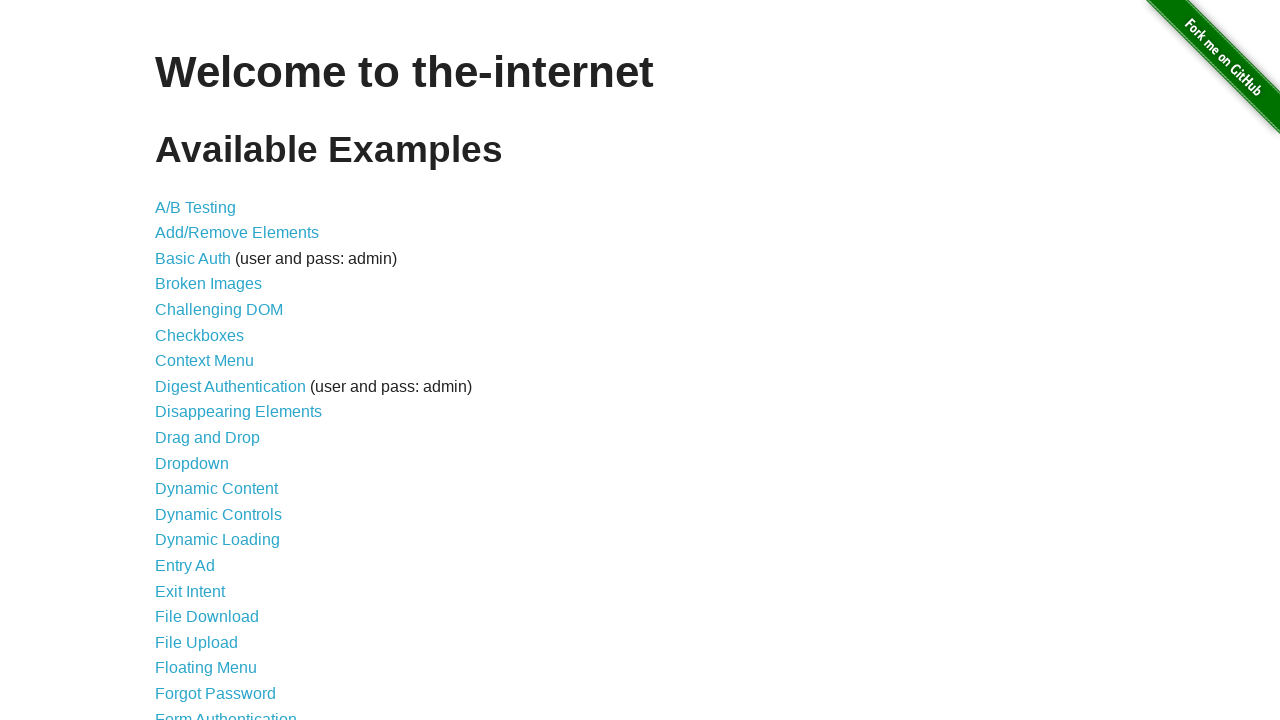

Clicked on Add/Remove Elements link at (237, 233) on xpath=//a[text()="Add/Remove Elements"]
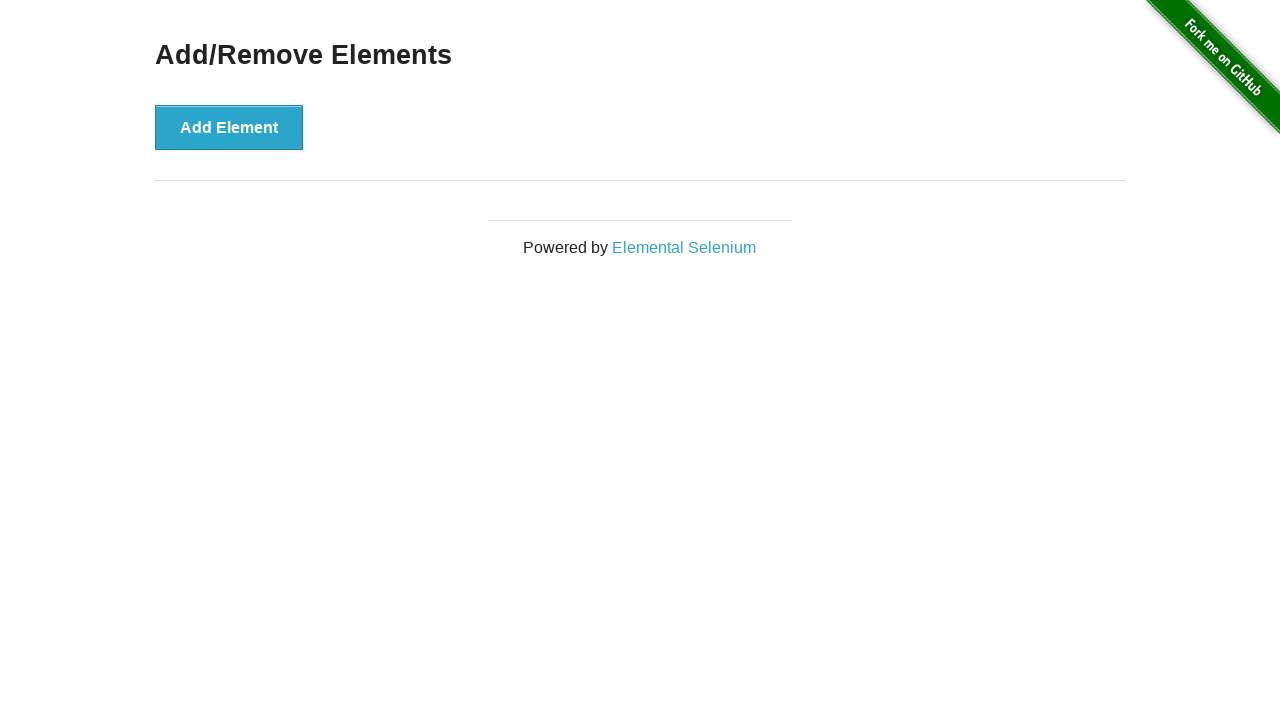

Verified navigation to Add/Remove Elements page (URL matched **/add_remove_elements/)
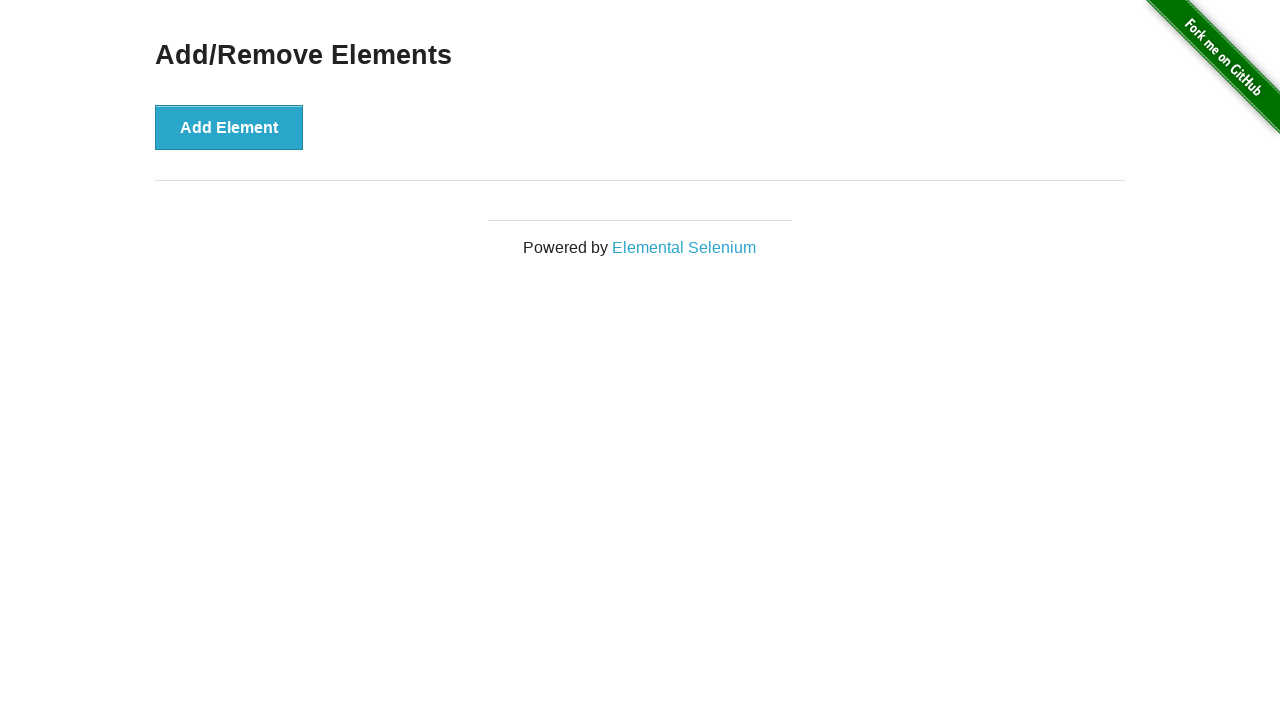

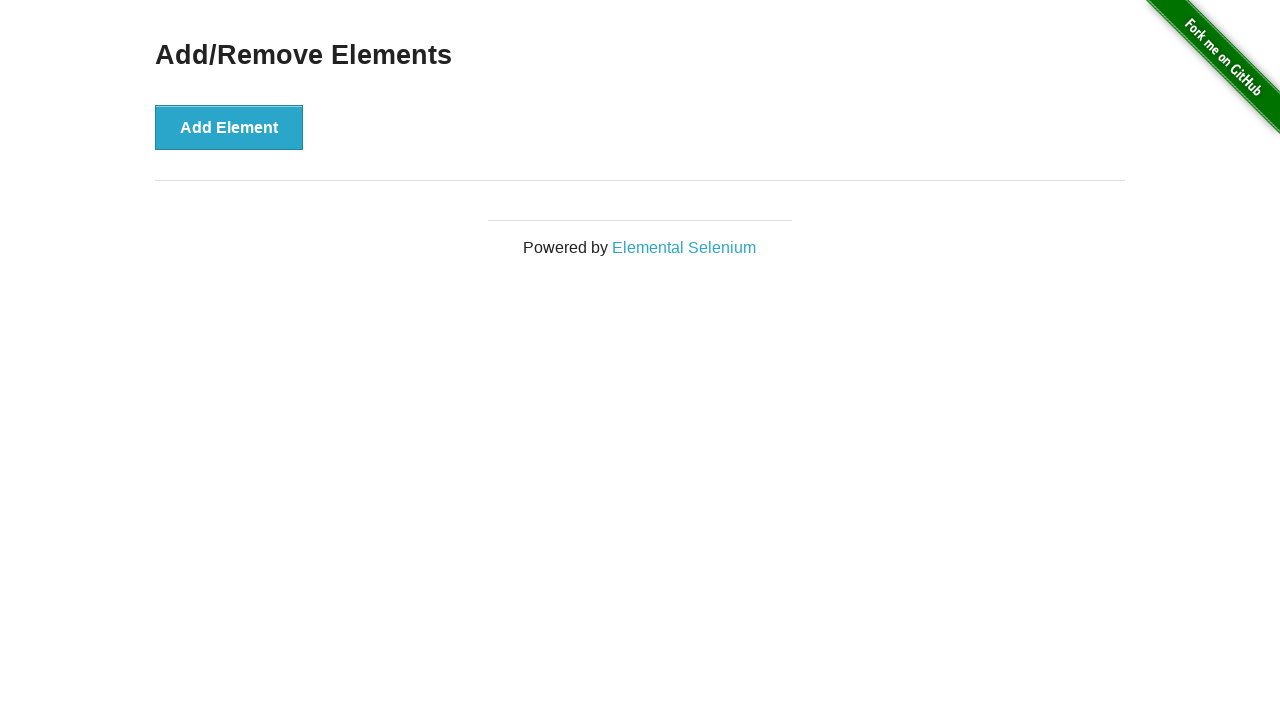